Tests drag and drop functionality on jQuery UI demo page by dragging an element into a droppable area

Starting URL: https://jqueryui.com/droppable/

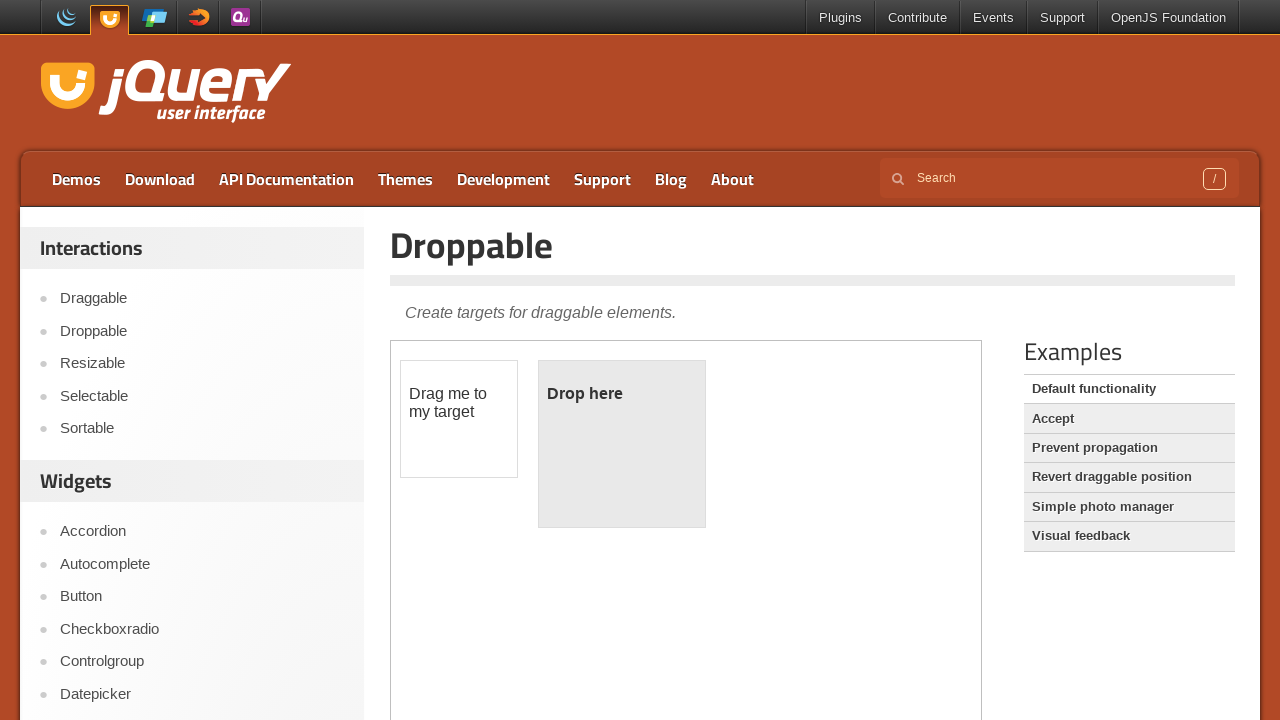

Located the demo iframe
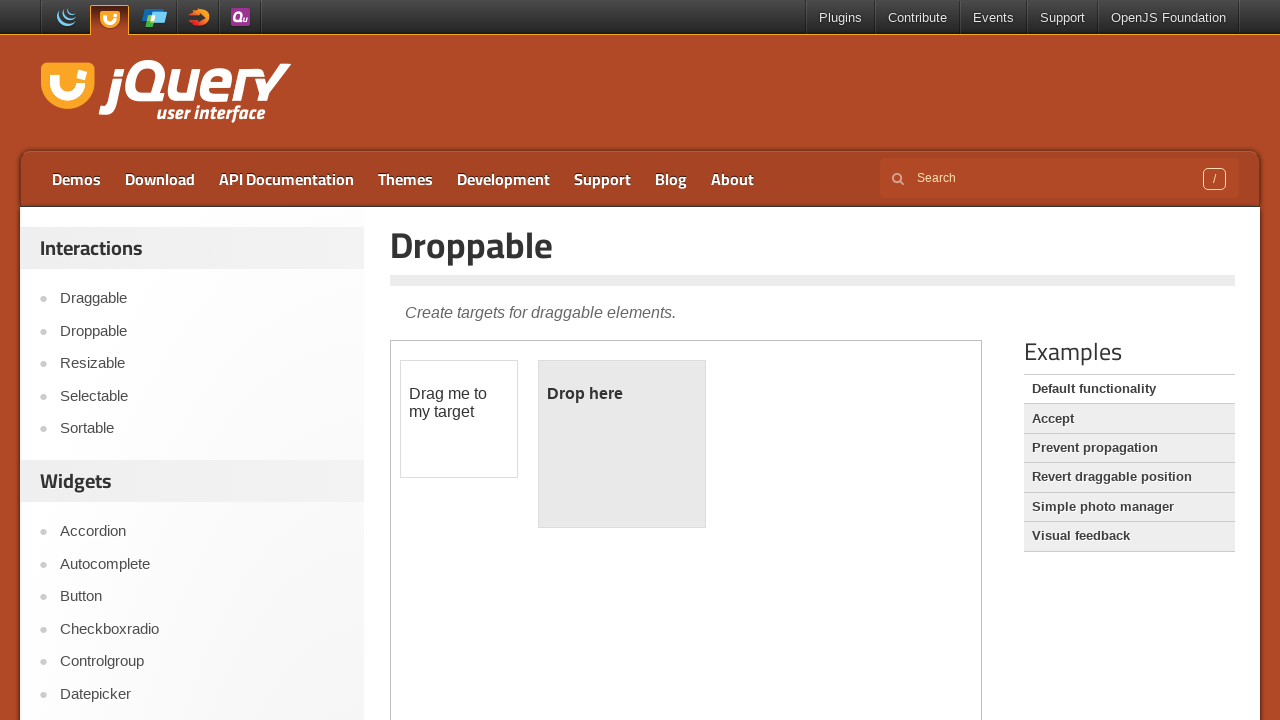

Located the draggable element
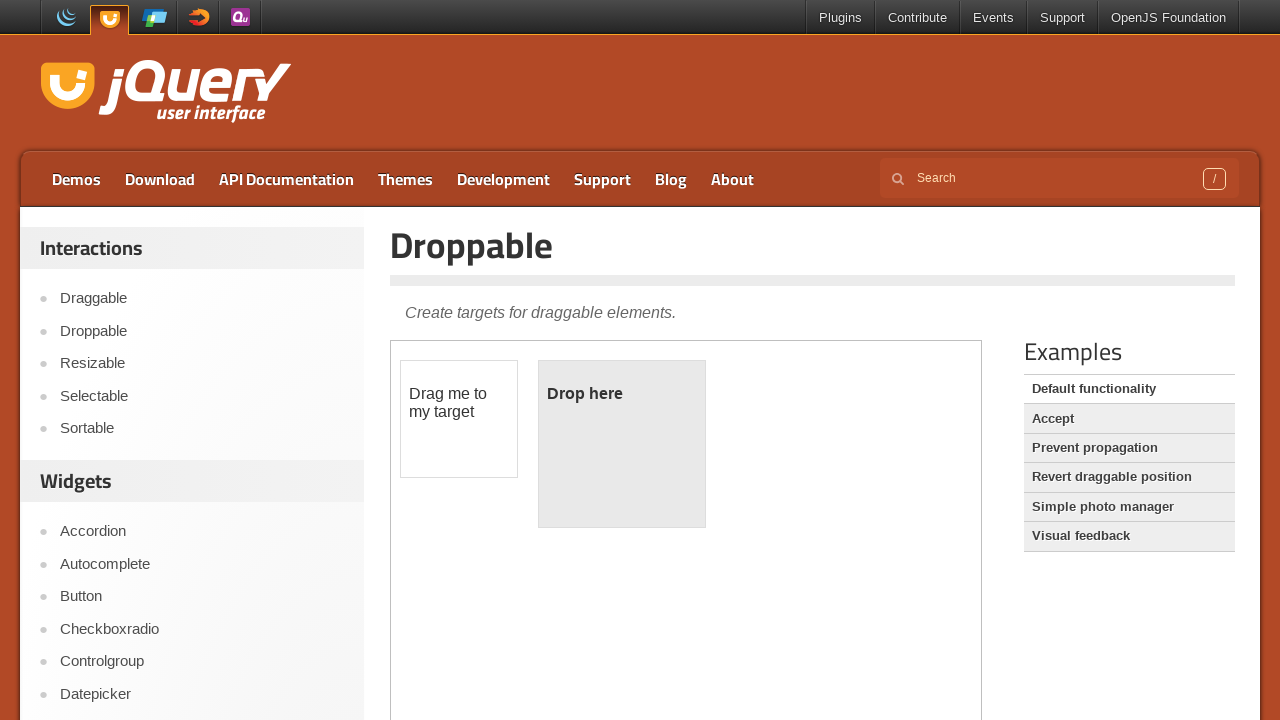

Located the droppable target element
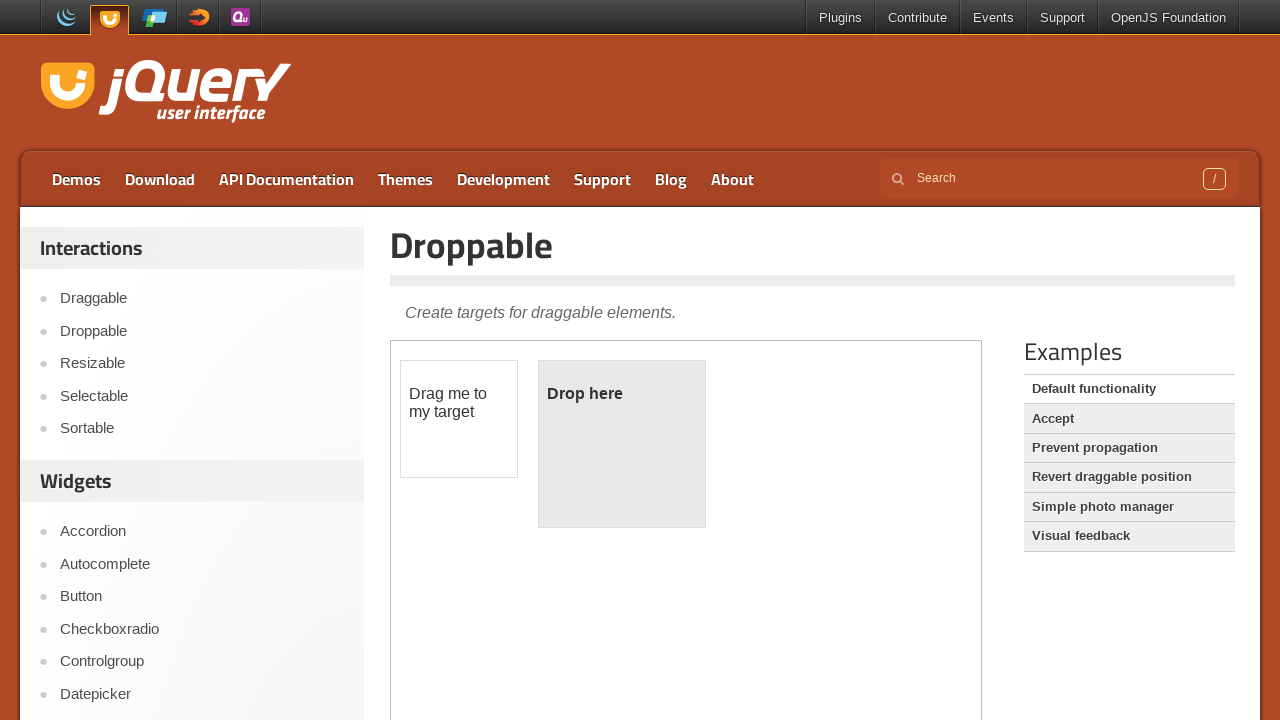

Dragged the draggable element into the droppable area at (622, 444)
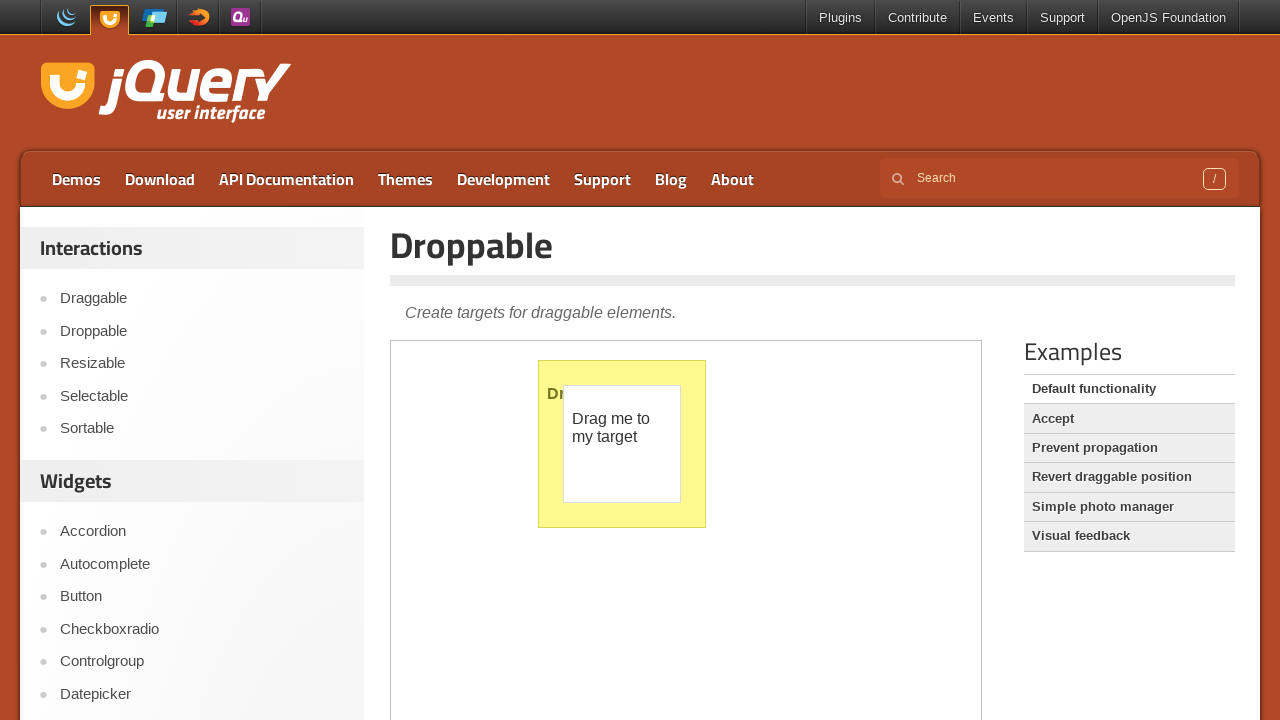

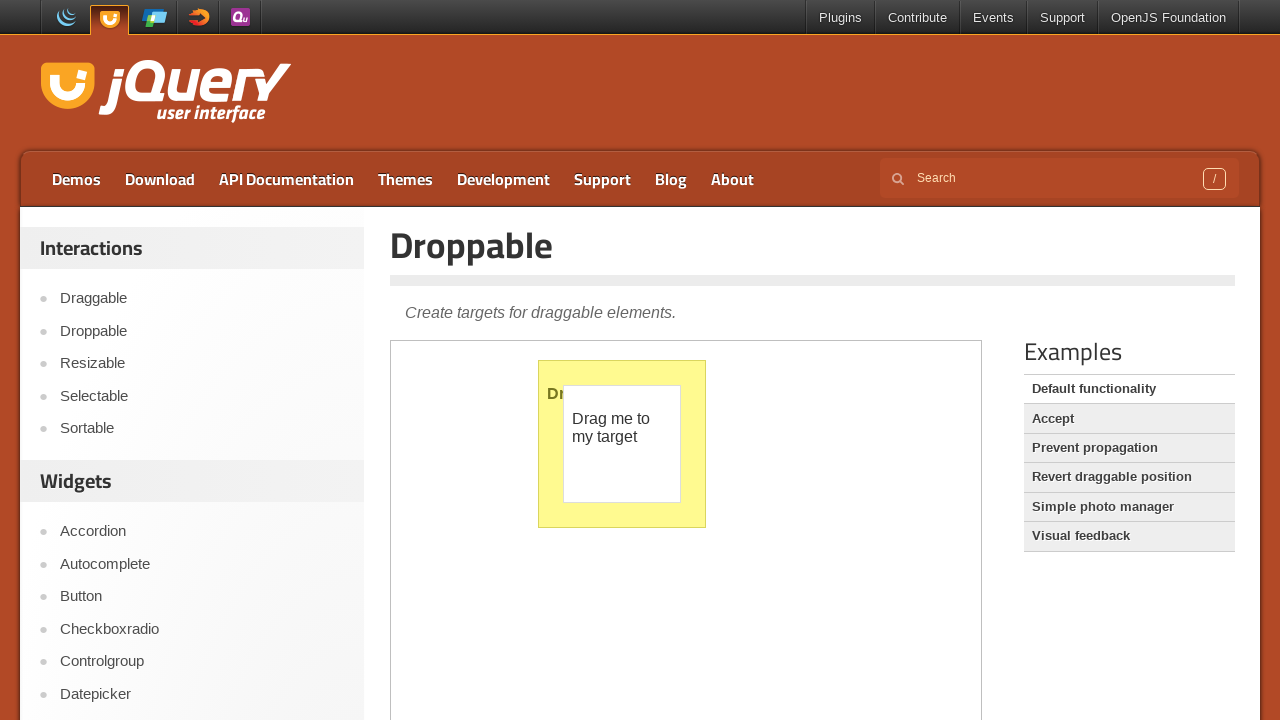